Tests the search functionality on the CVF Open Access website by entering a search term and submitting the search form to find academic papers.

Starting URL: https://openaccess.thecvf.com/CVPR2023

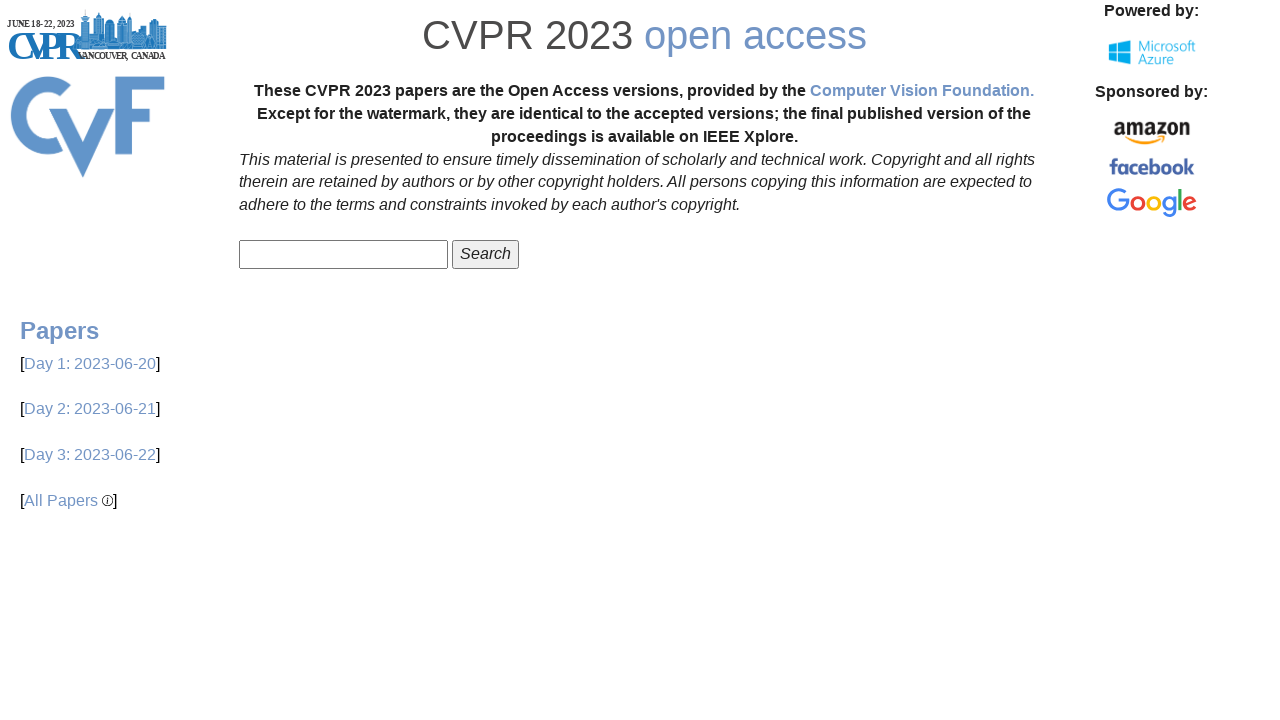

Filled search field with 'transformer' on input[name='query']
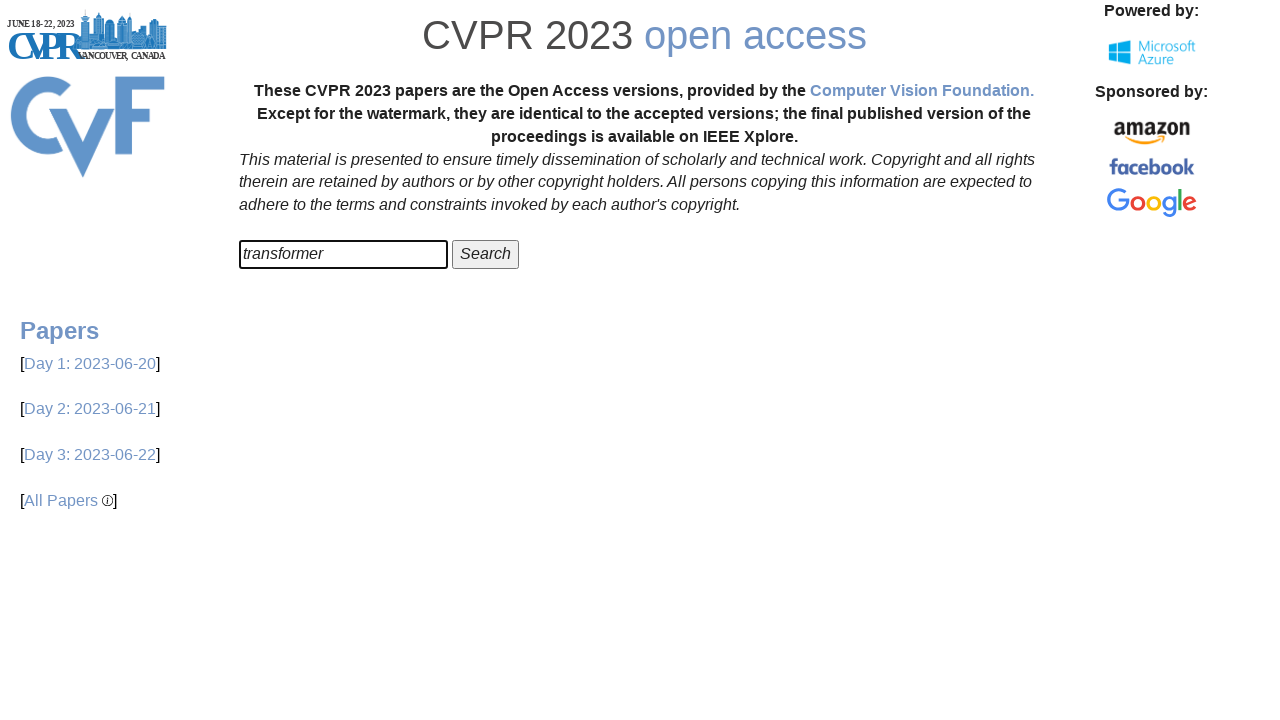

Pressed Enter to submit search form on input[name='query']
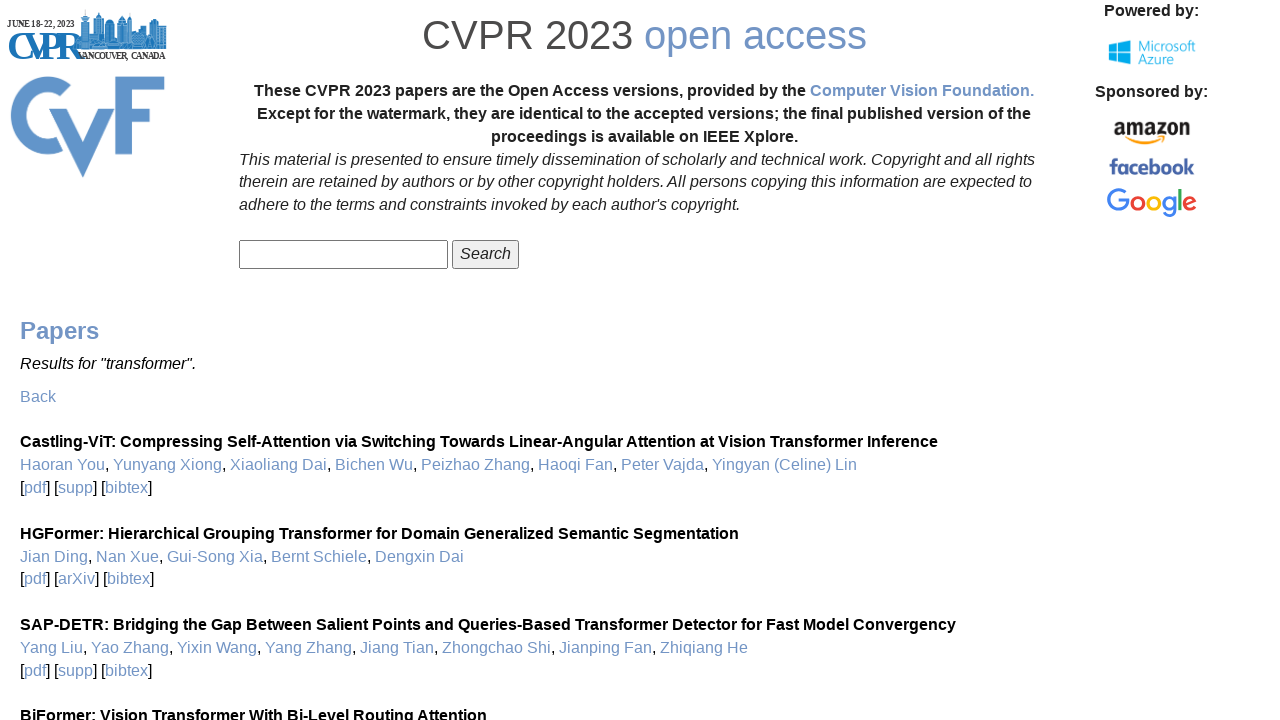

Search results loaded successfully
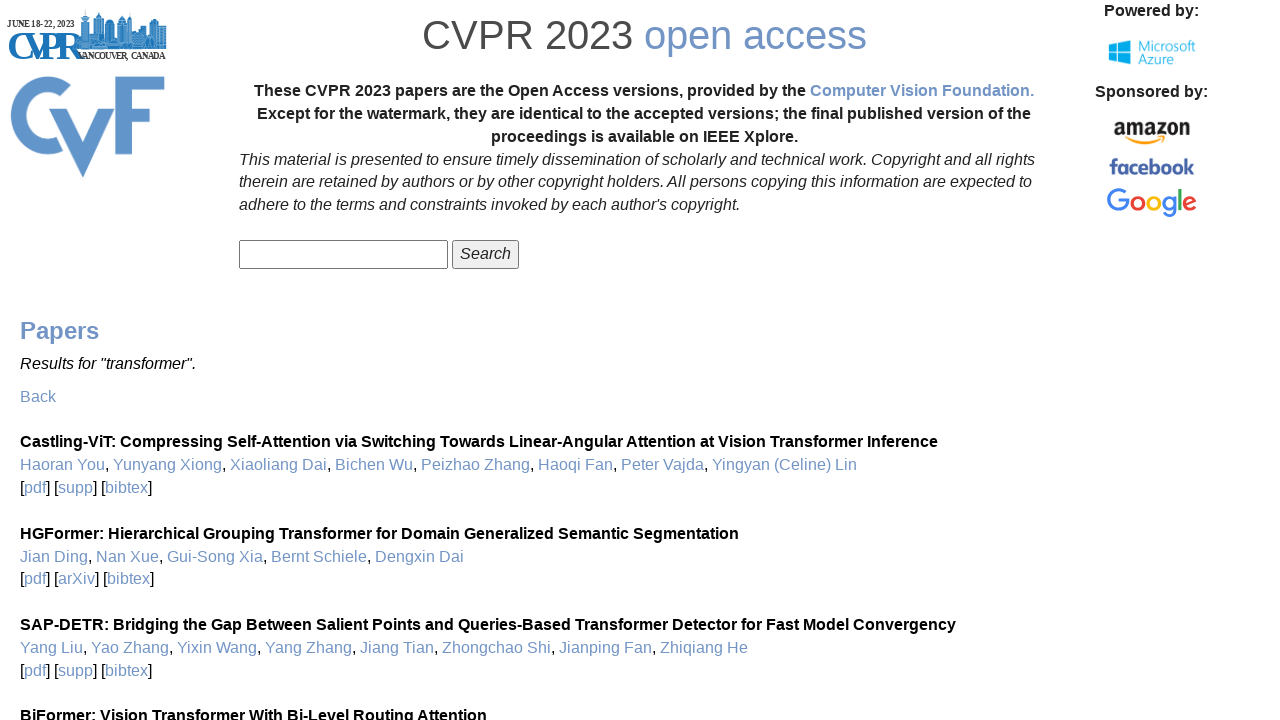

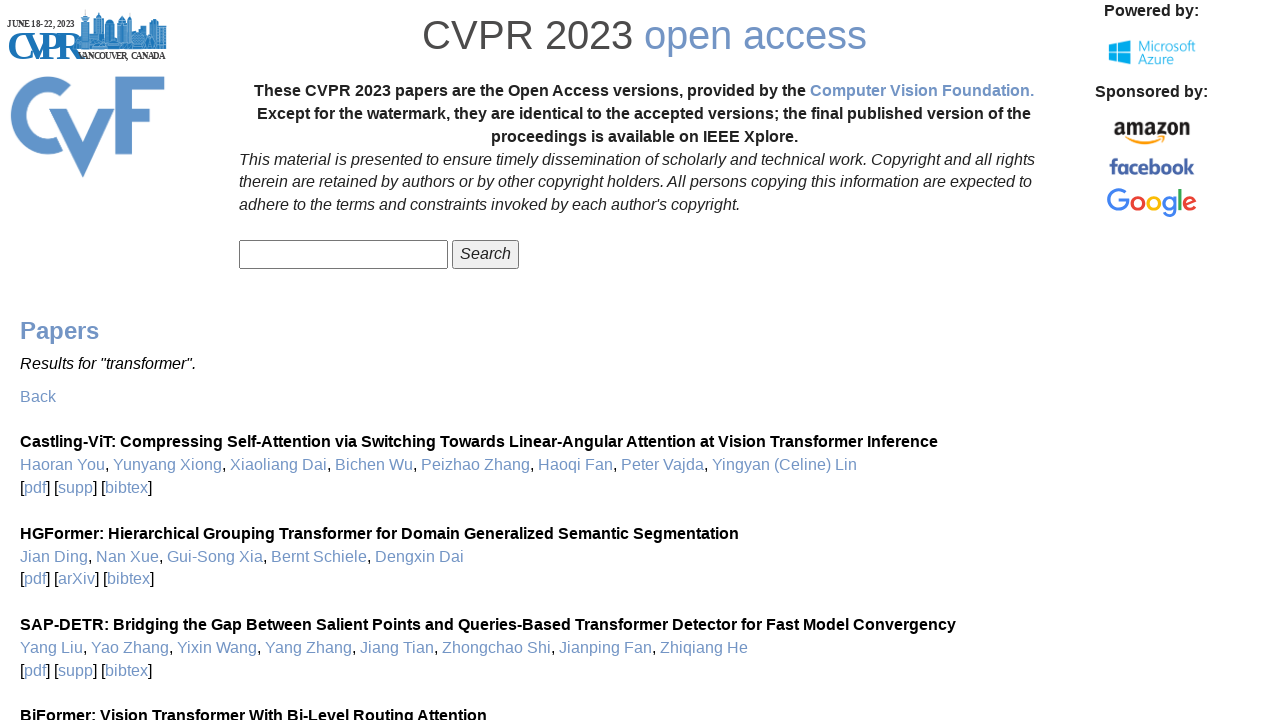